Tests text input field by entering text and verifying the value is accepted

Starting URL: https://seleniumbase.io/demo_page

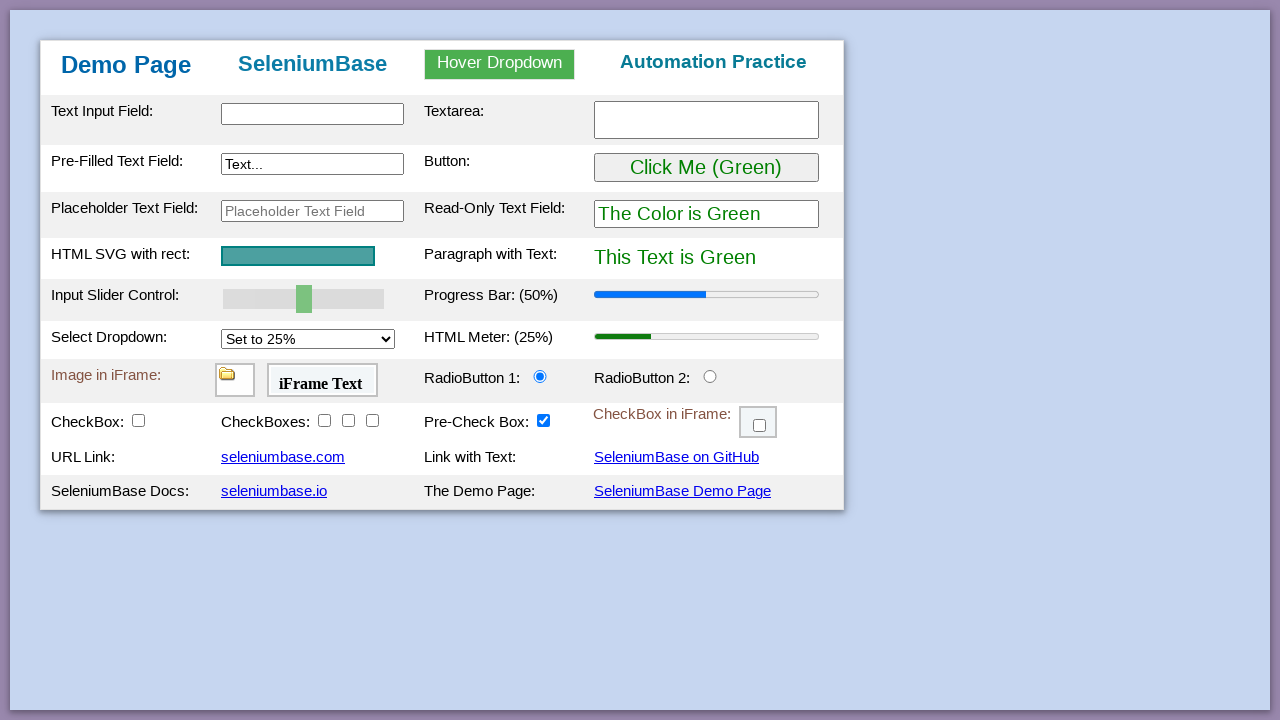

Text input field '#myTextInput' is visible
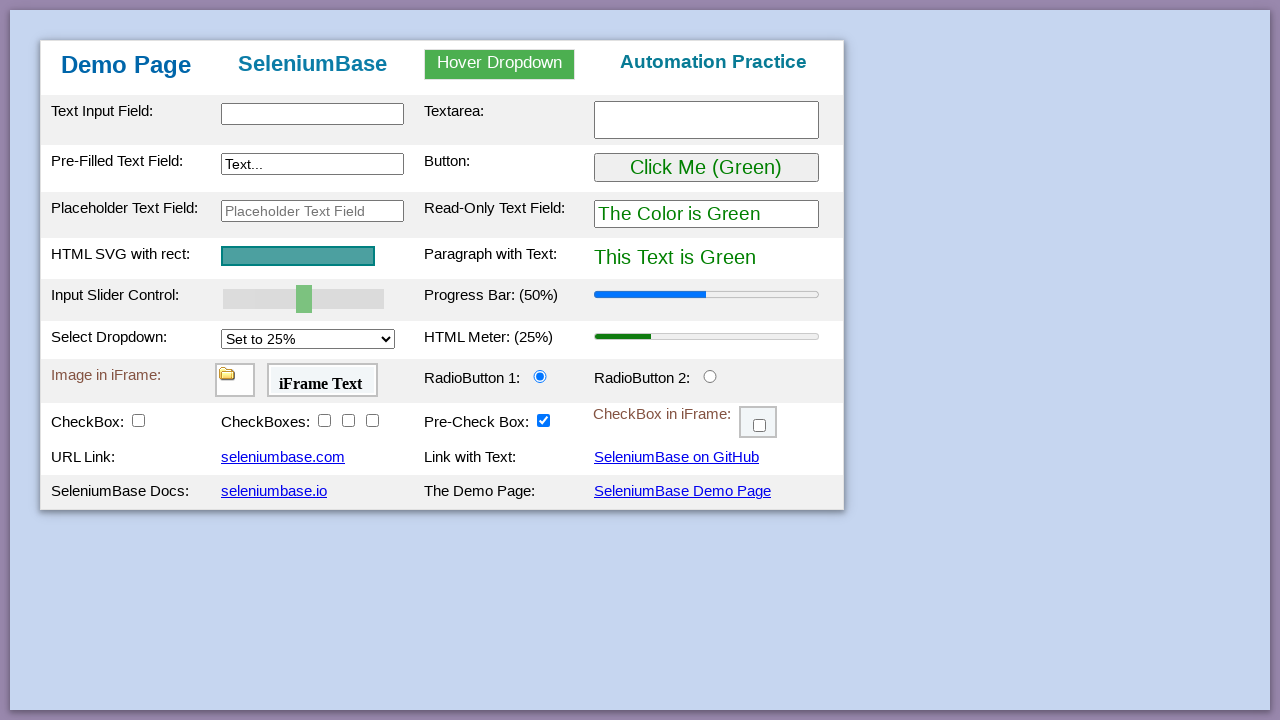

Filled text input field with 'Hello World!' on #myTextInput
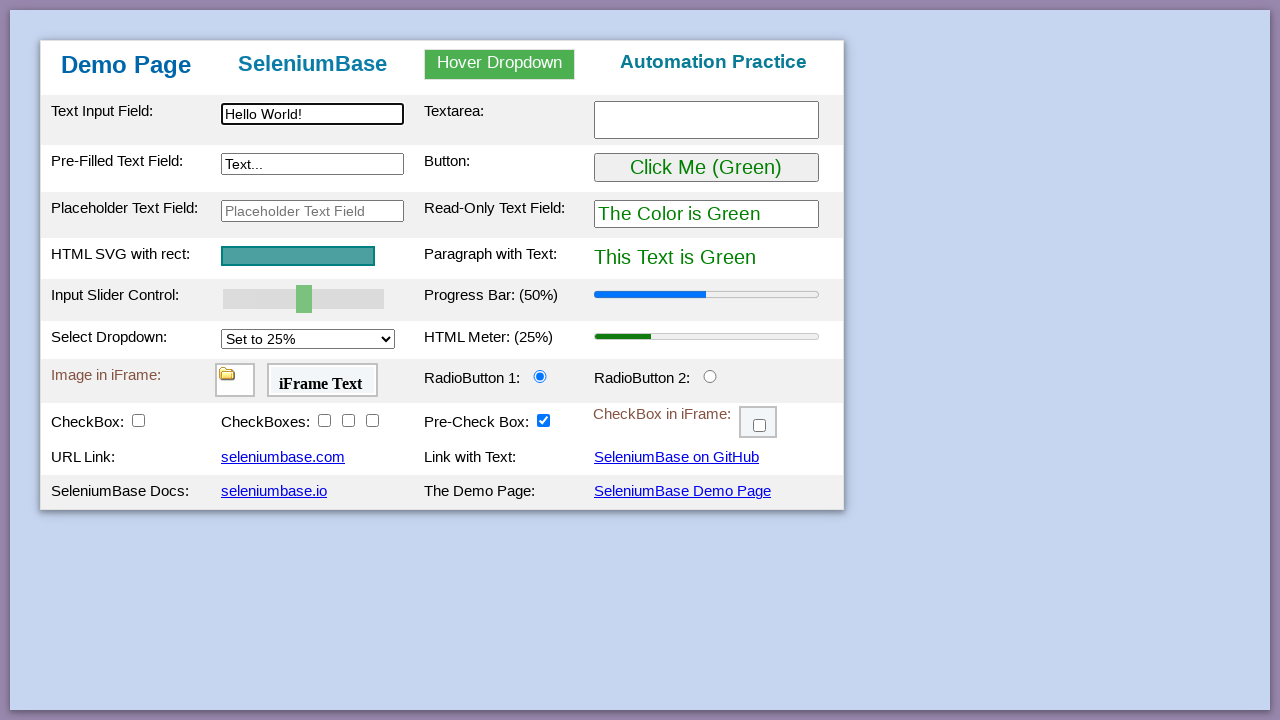

Verified that text input field contains 'Hello World!'
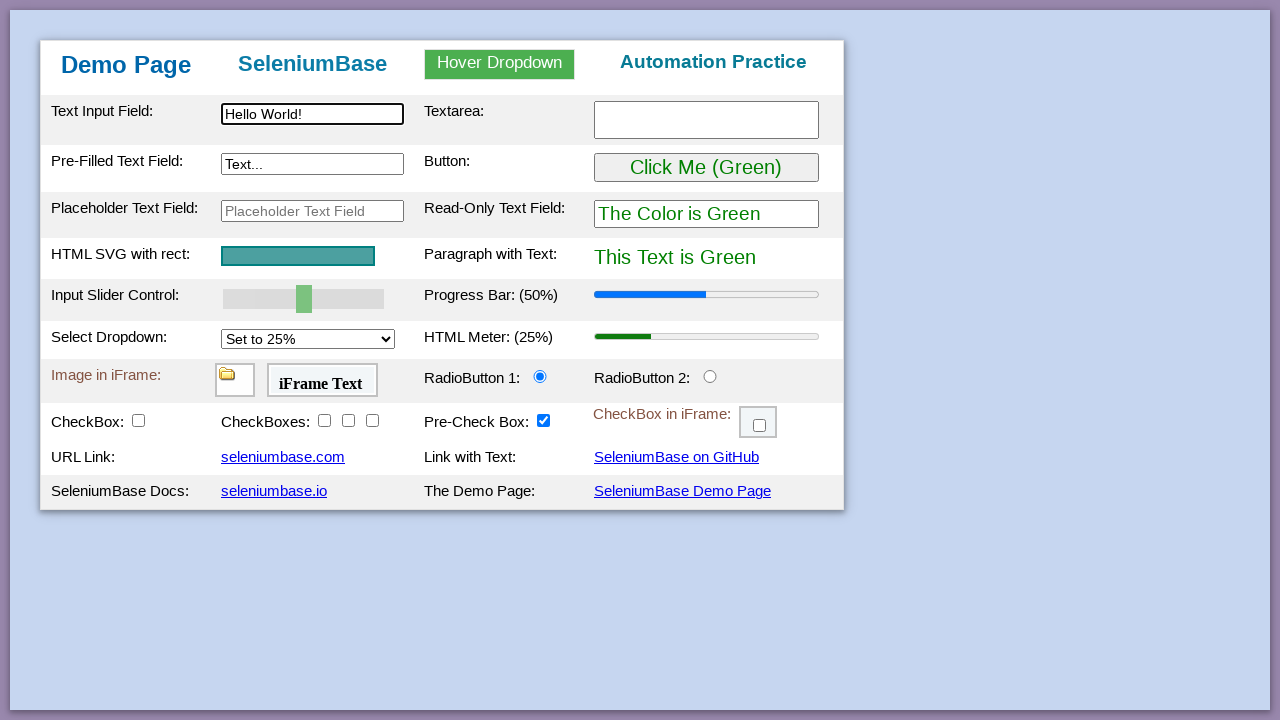

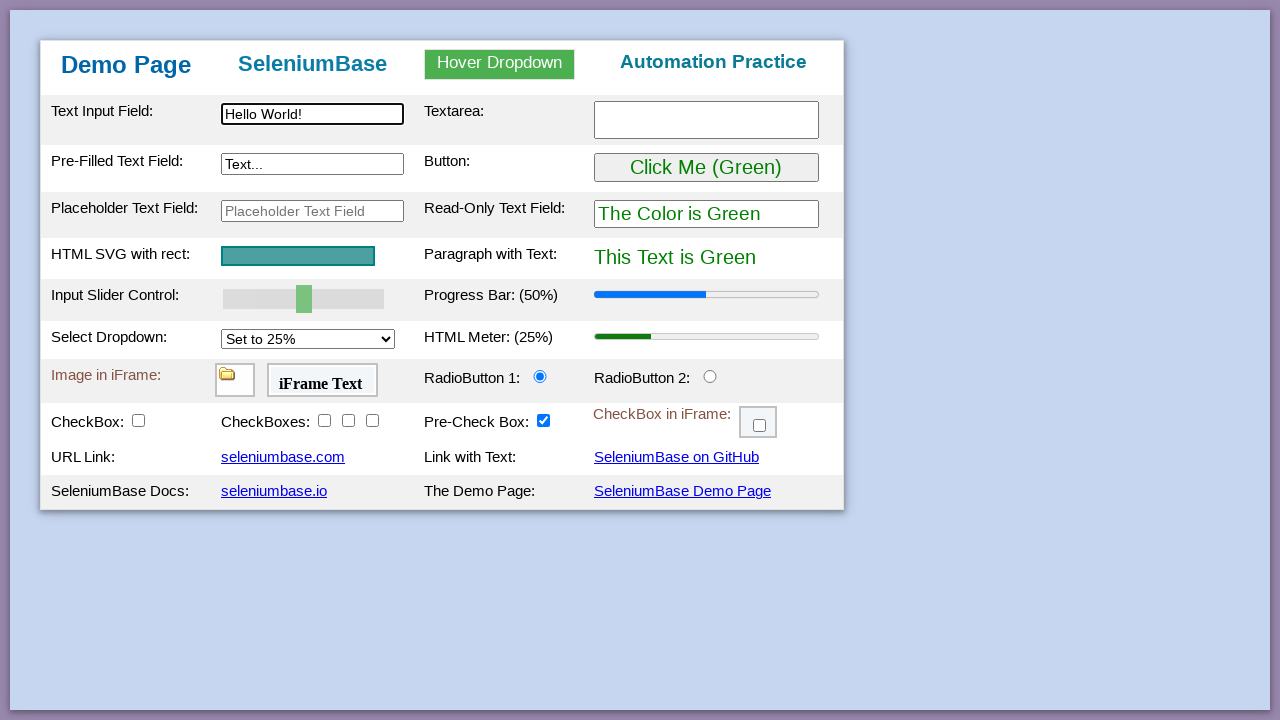